Tests that the todo counter displays the current number of items as they are added

Starting URL: https://demo.playwright.dev/todomvc

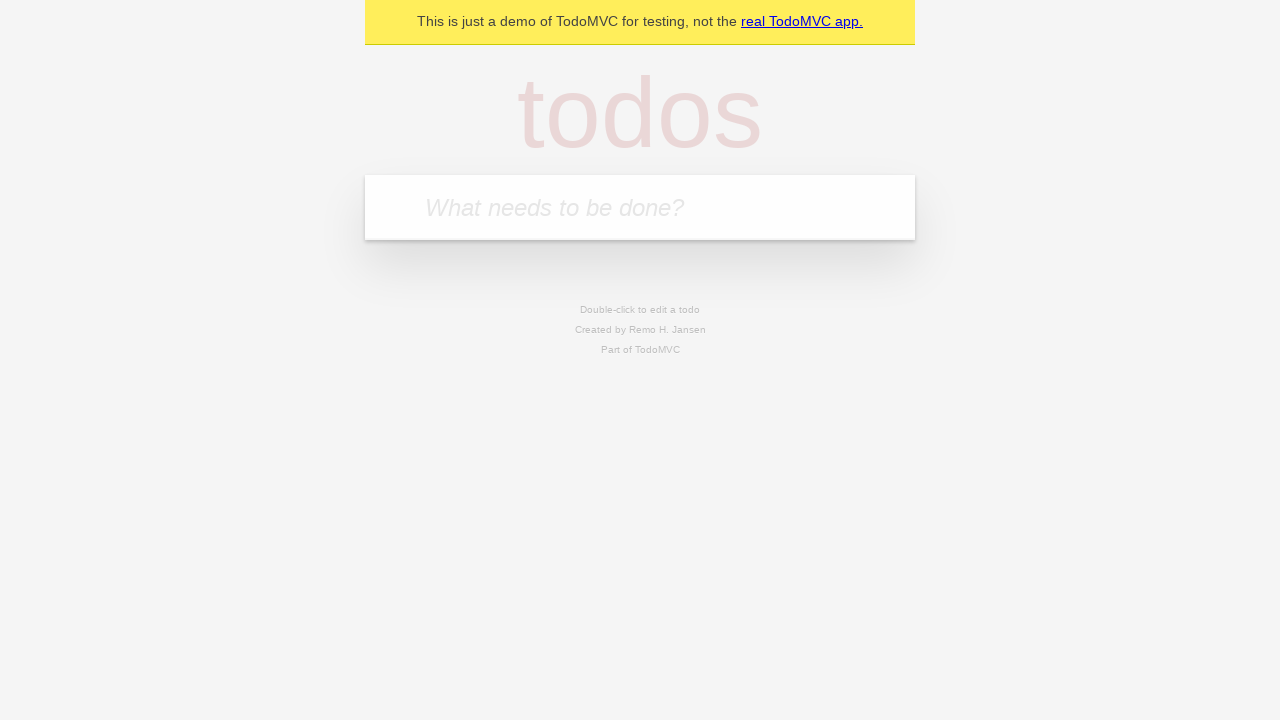

Located the 'What needs to be done?' input field
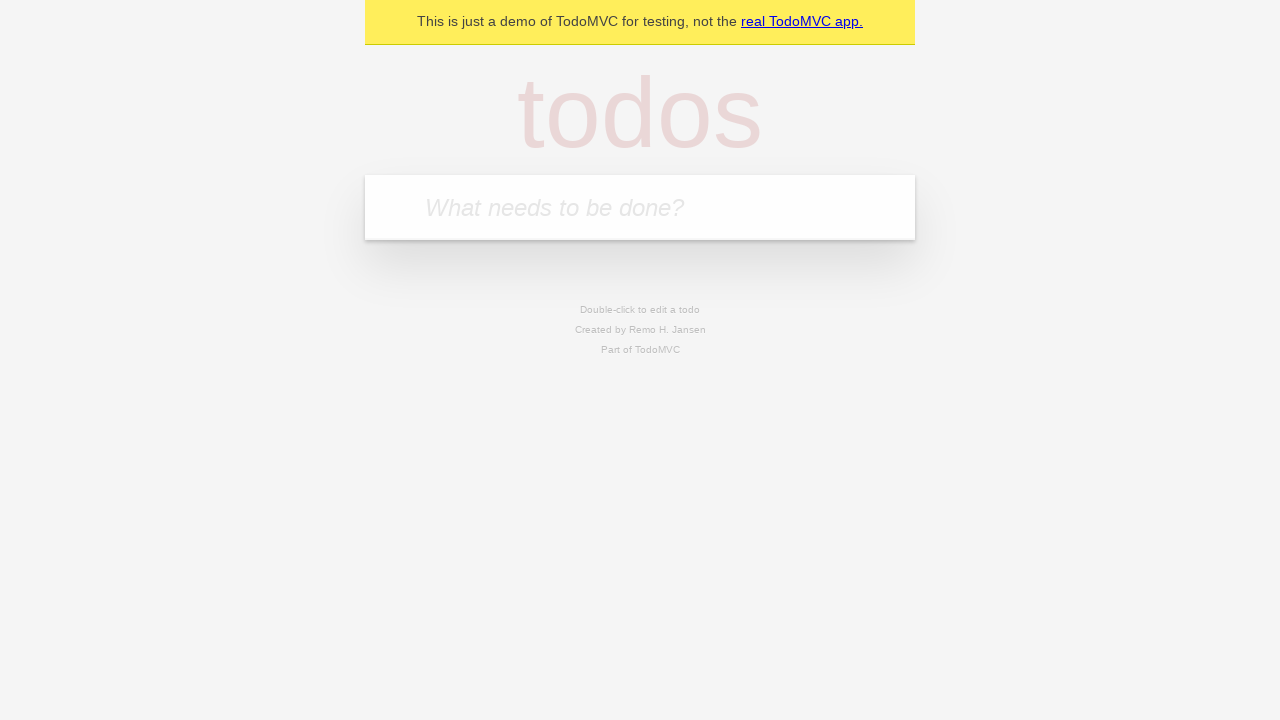

Filled first todo input with 'buy more cheese' on internal:attr=[placeholder="What needs to be done?"i]
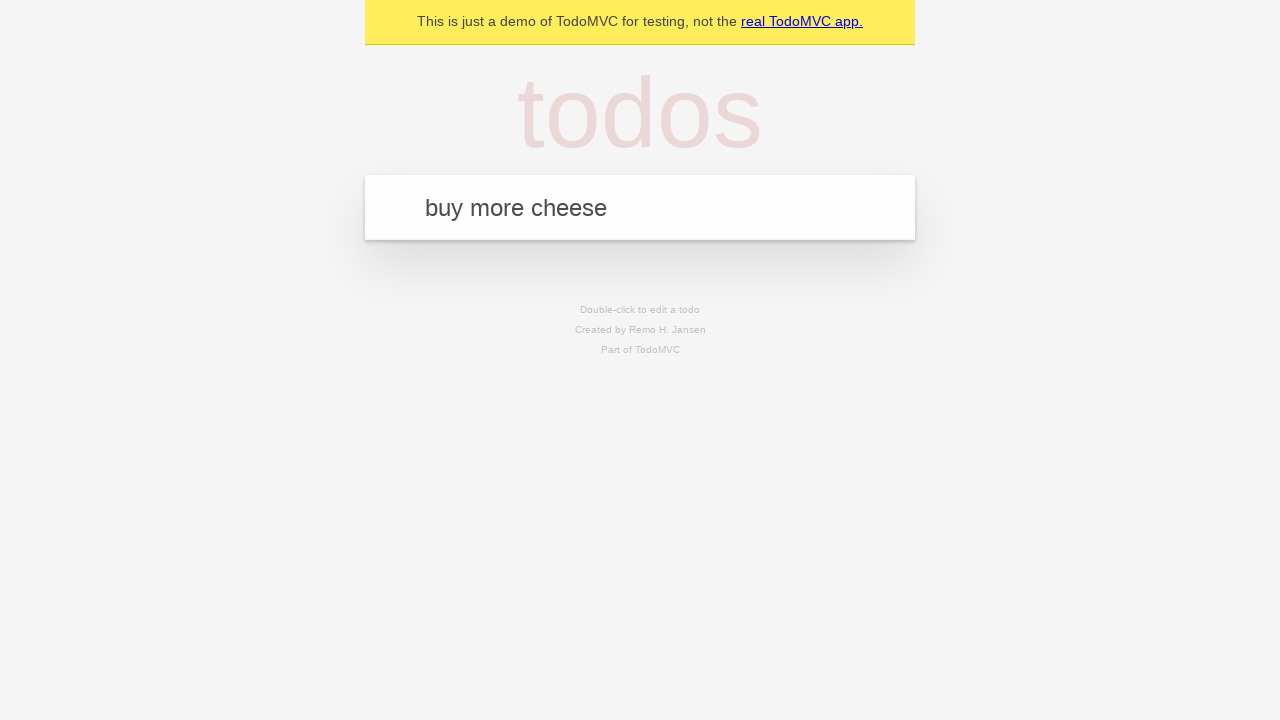

Pressed Enter to create first todo item on internal:attr=[placeholder="What needs to be done?"i]
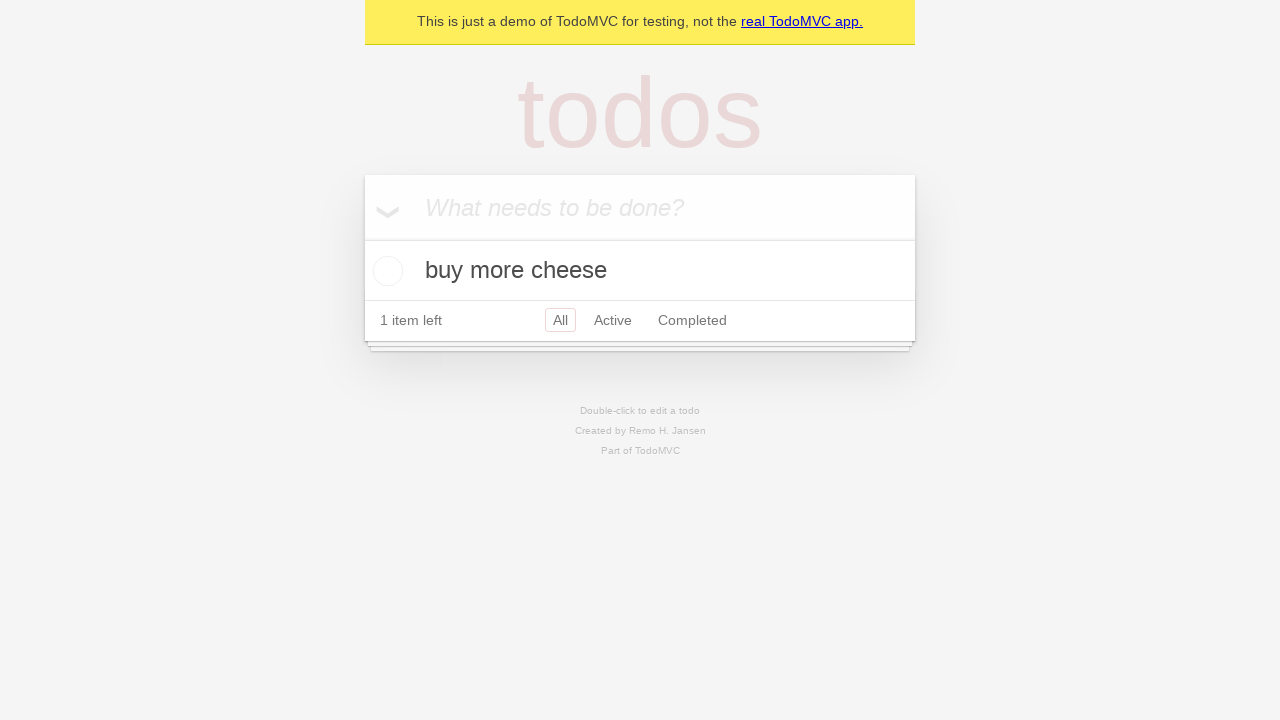

Todo counter element is now visible showing 1 item
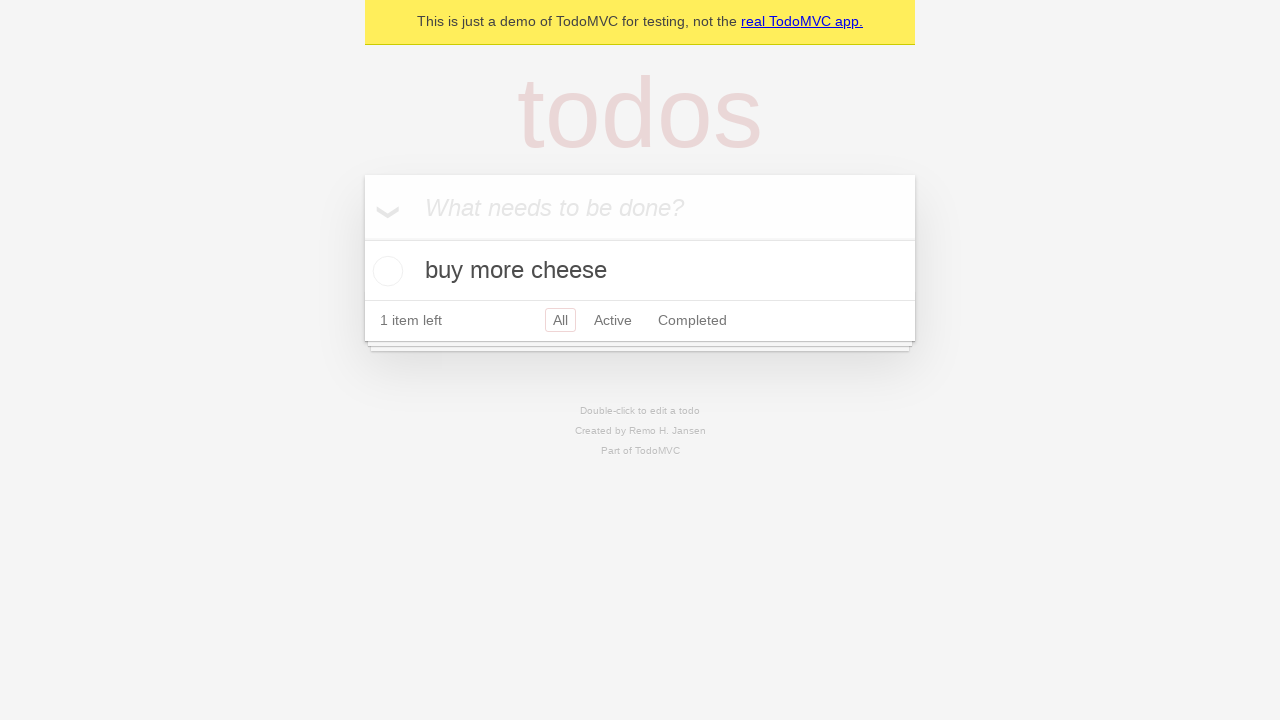

Filled second todo input with 'feed the cat' on internal:attr=[placeholder="What needs to be done?"i]
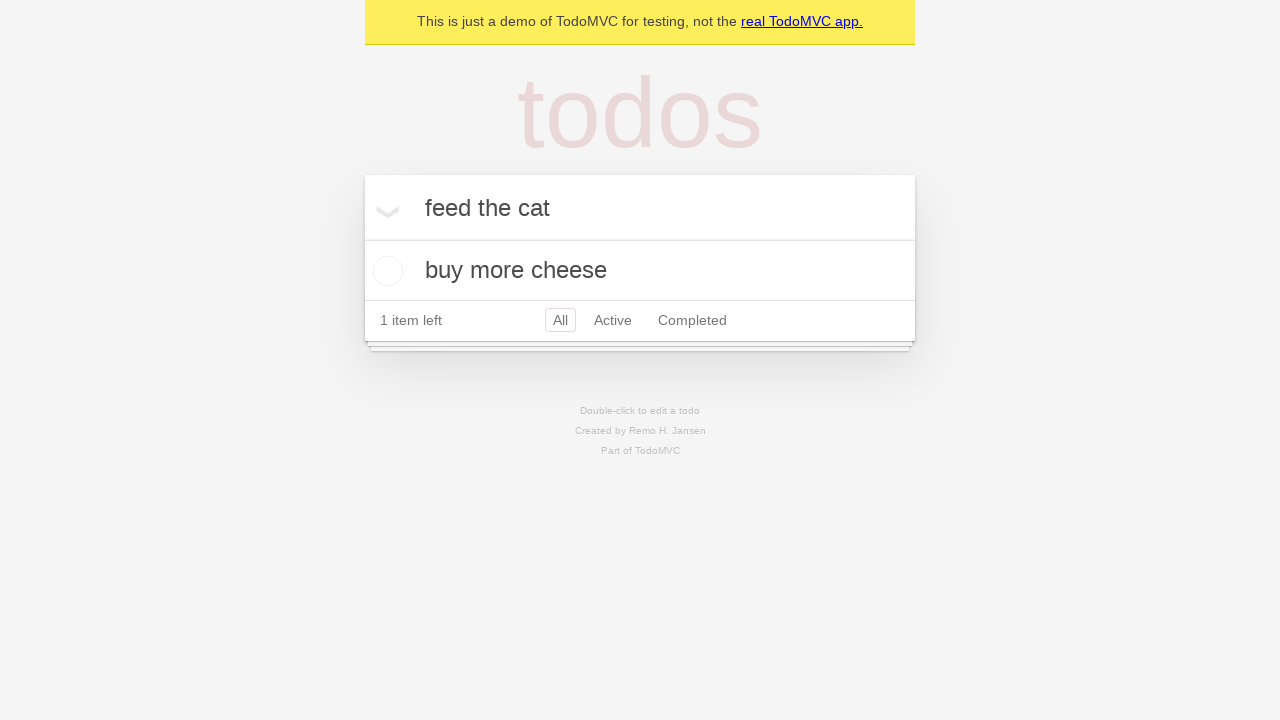

Pressed Enter to create second todo item on internal:attr=[placeholder="What needs to be done?"i]
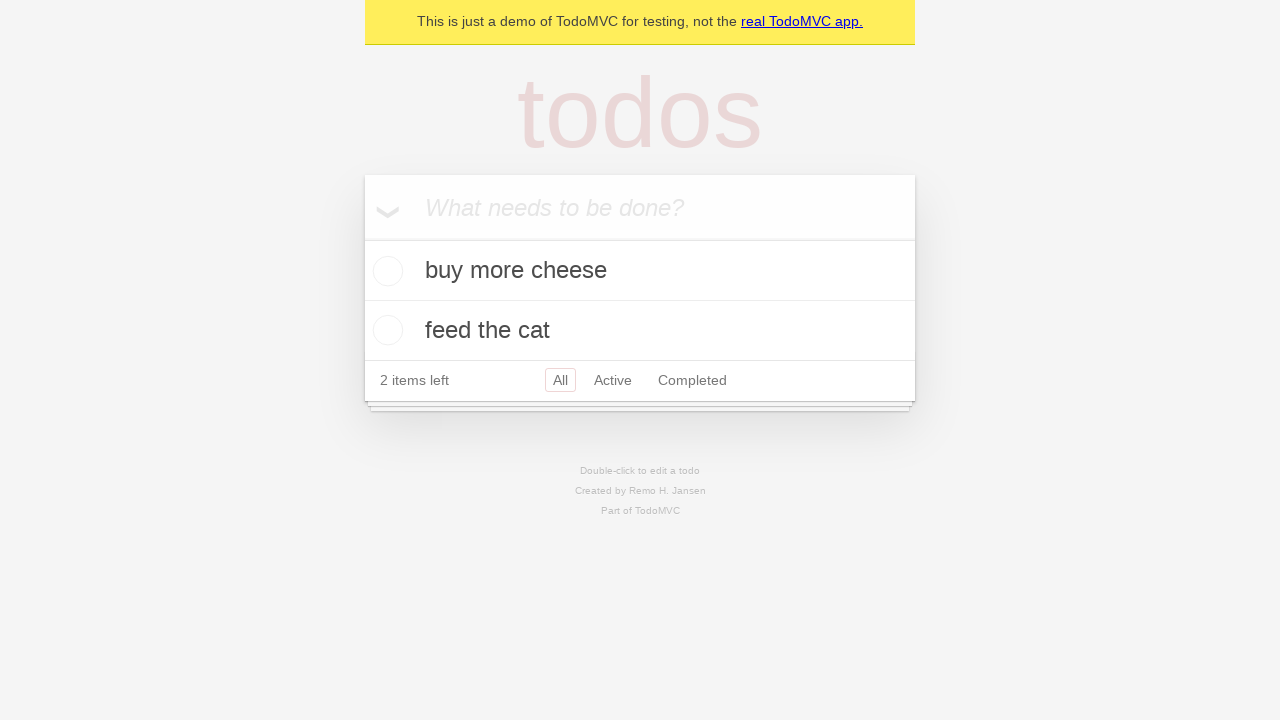

Todo counter updated to show 2 items
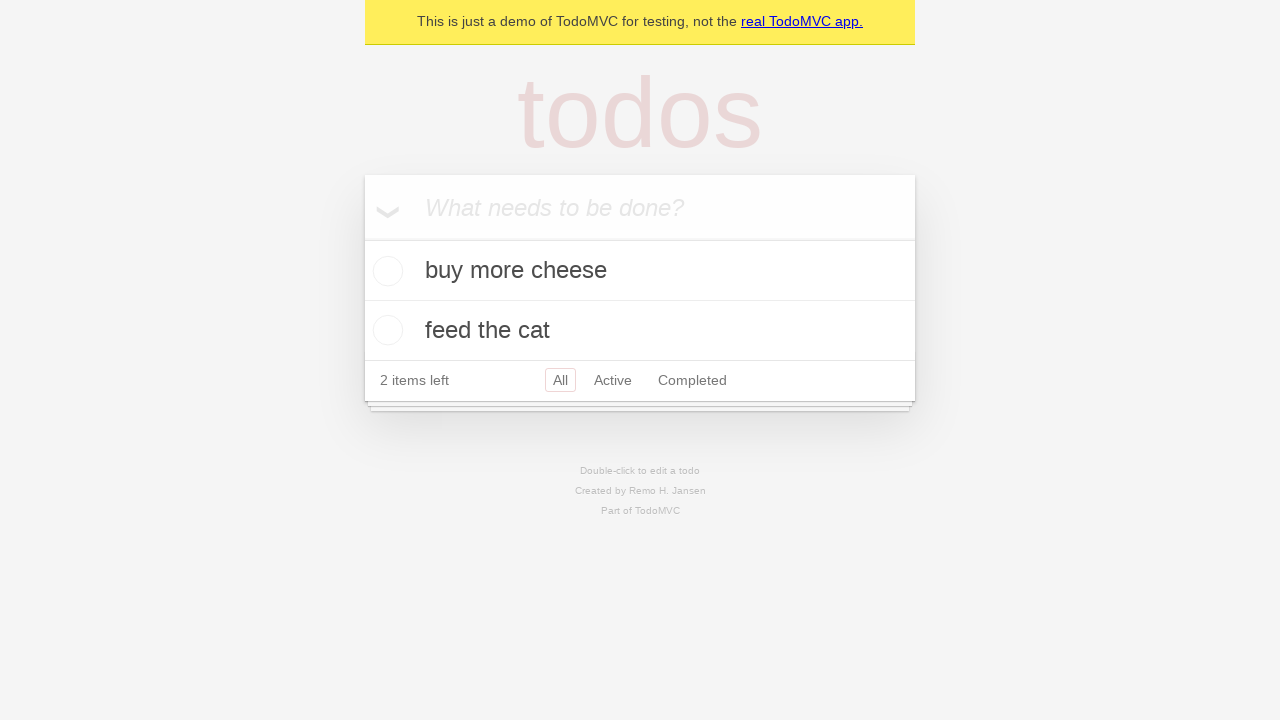

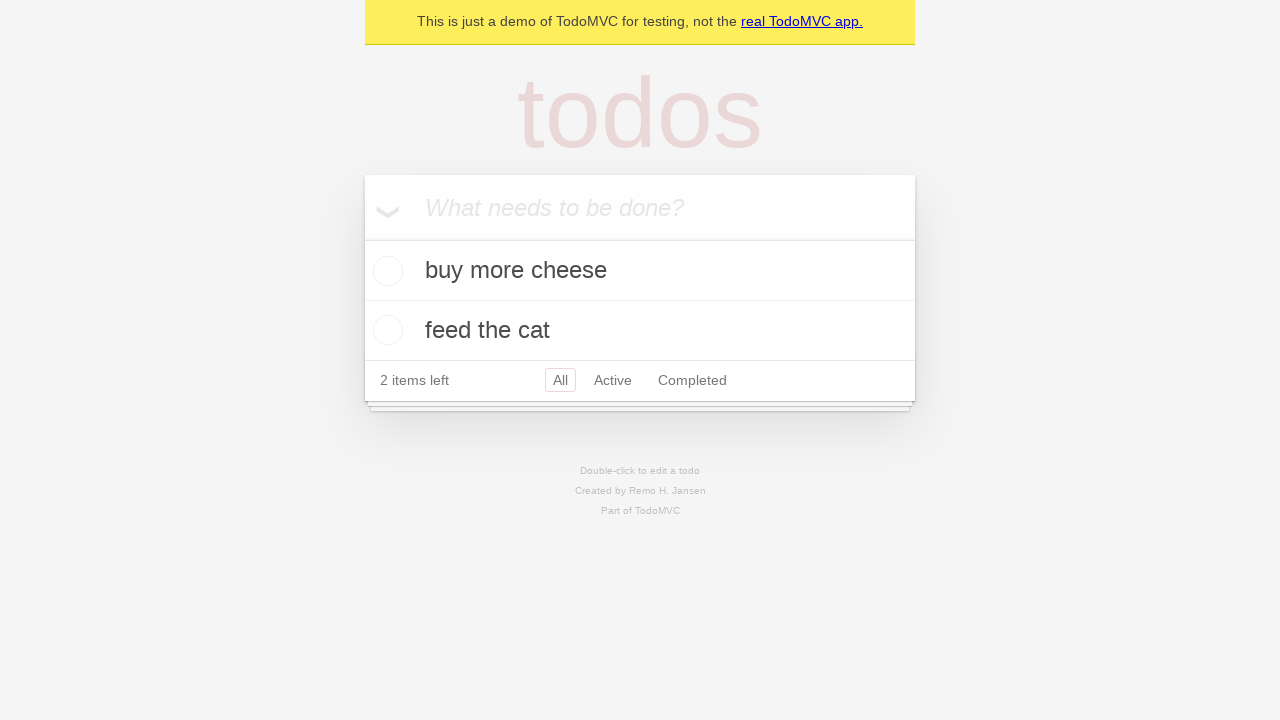